Tests dynamic wait functionality by waiting for a button to become clickable, clicking it, and verifying a success message appears on the page.

Starting URL: http://suninjuly.github.io/wait2.html

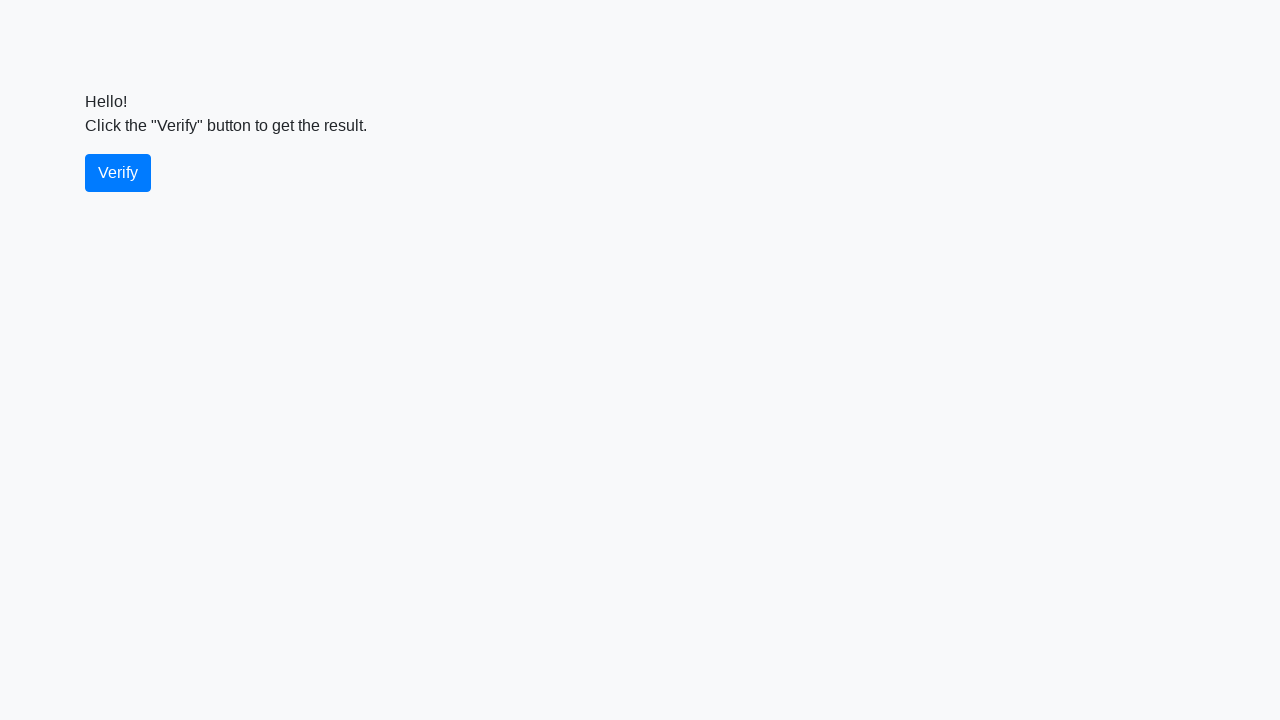

Waited for verify button to become visible
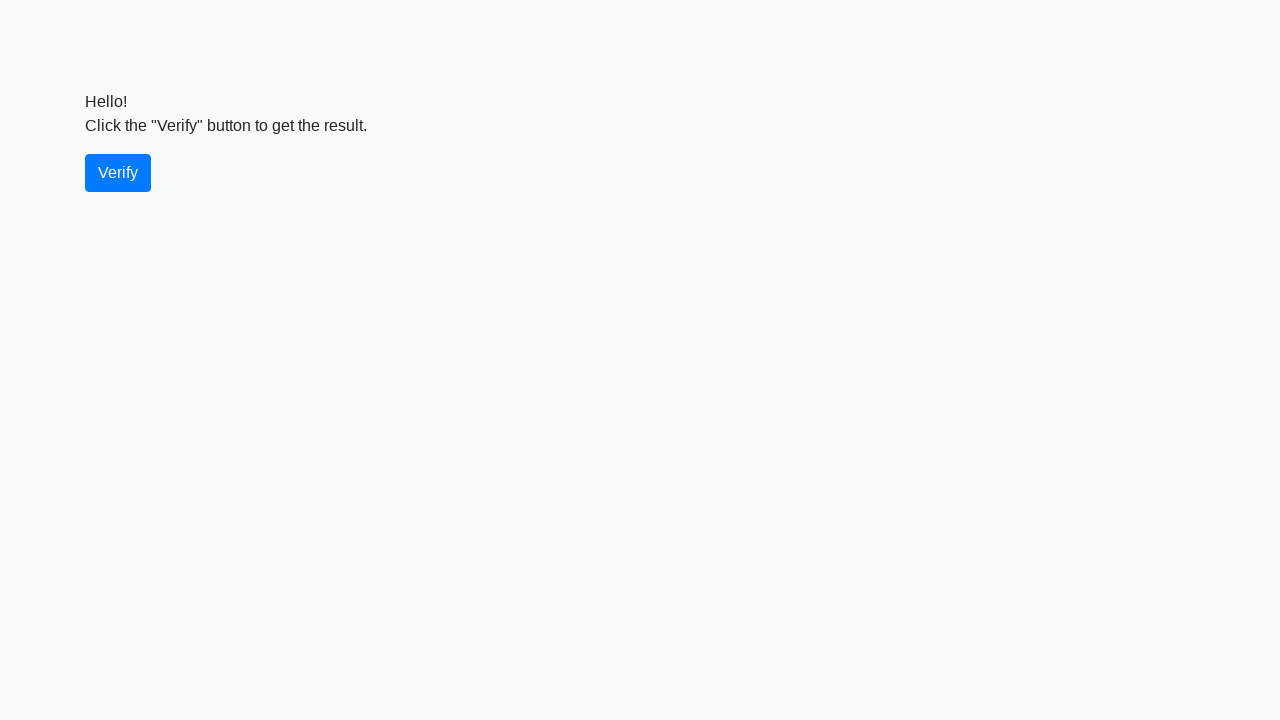

Clicked the verify button at (118, 173) on #verify
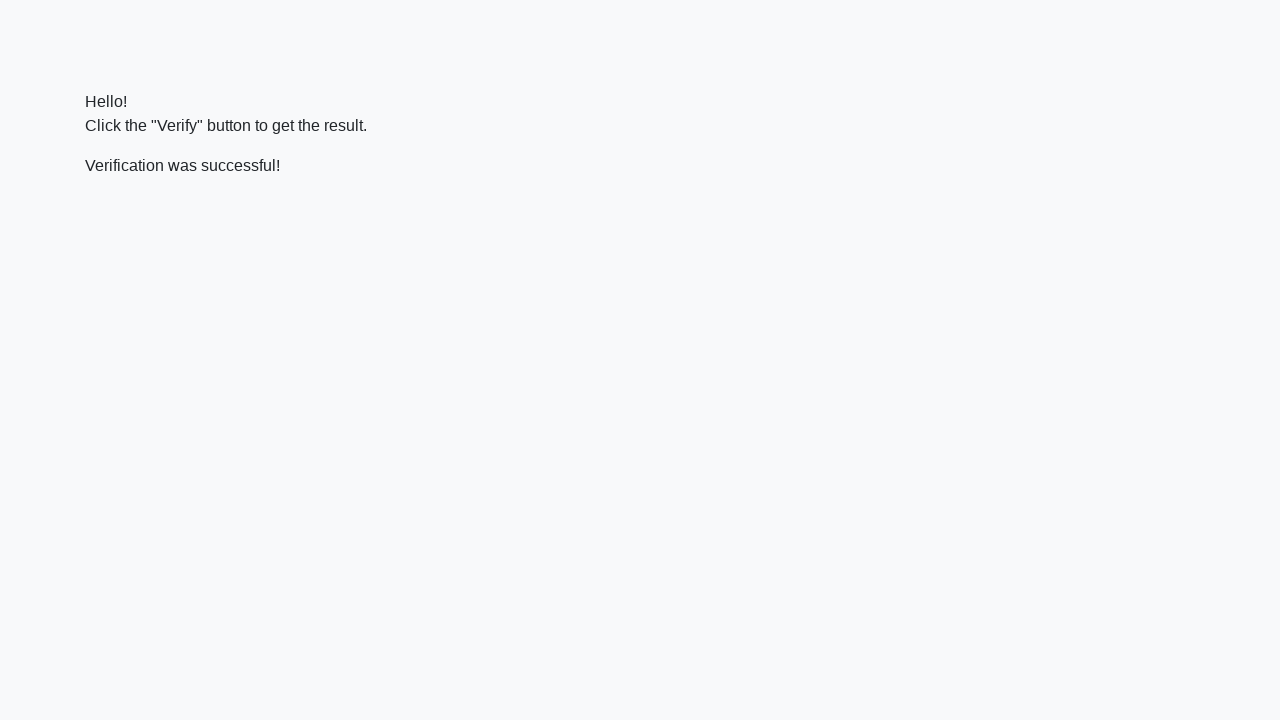

Waited for success message to appear
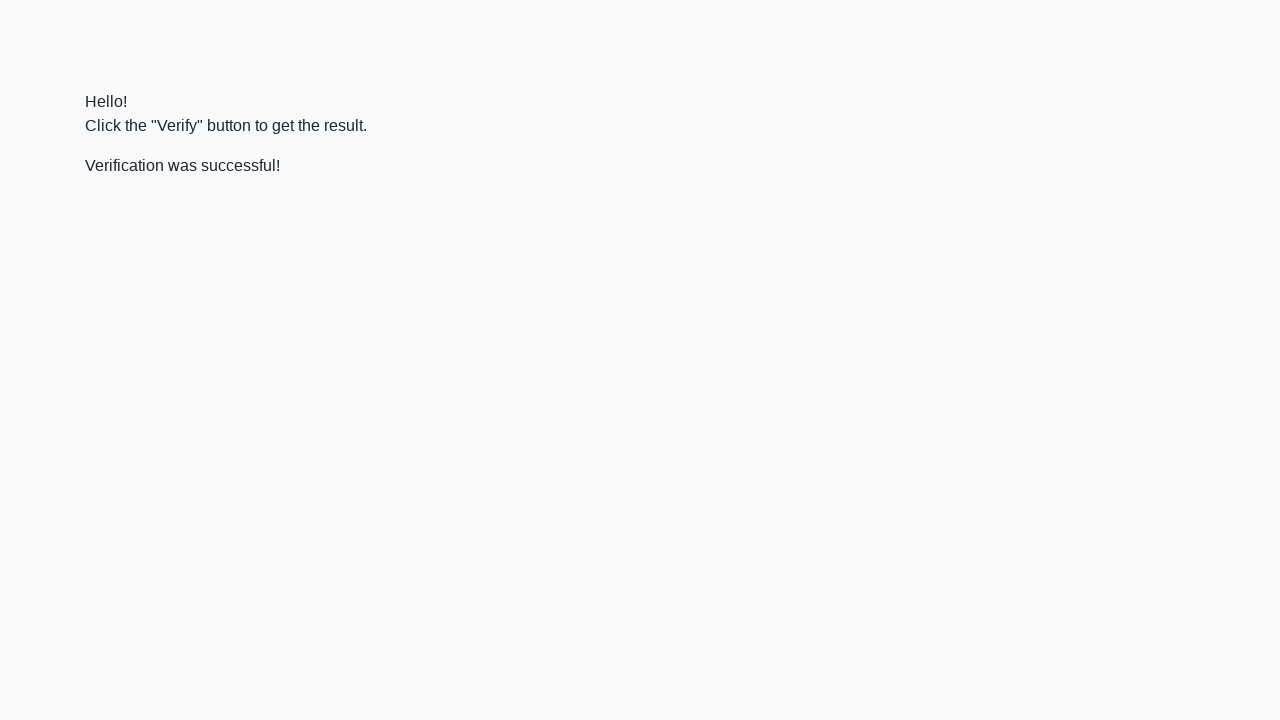

Located the success message element
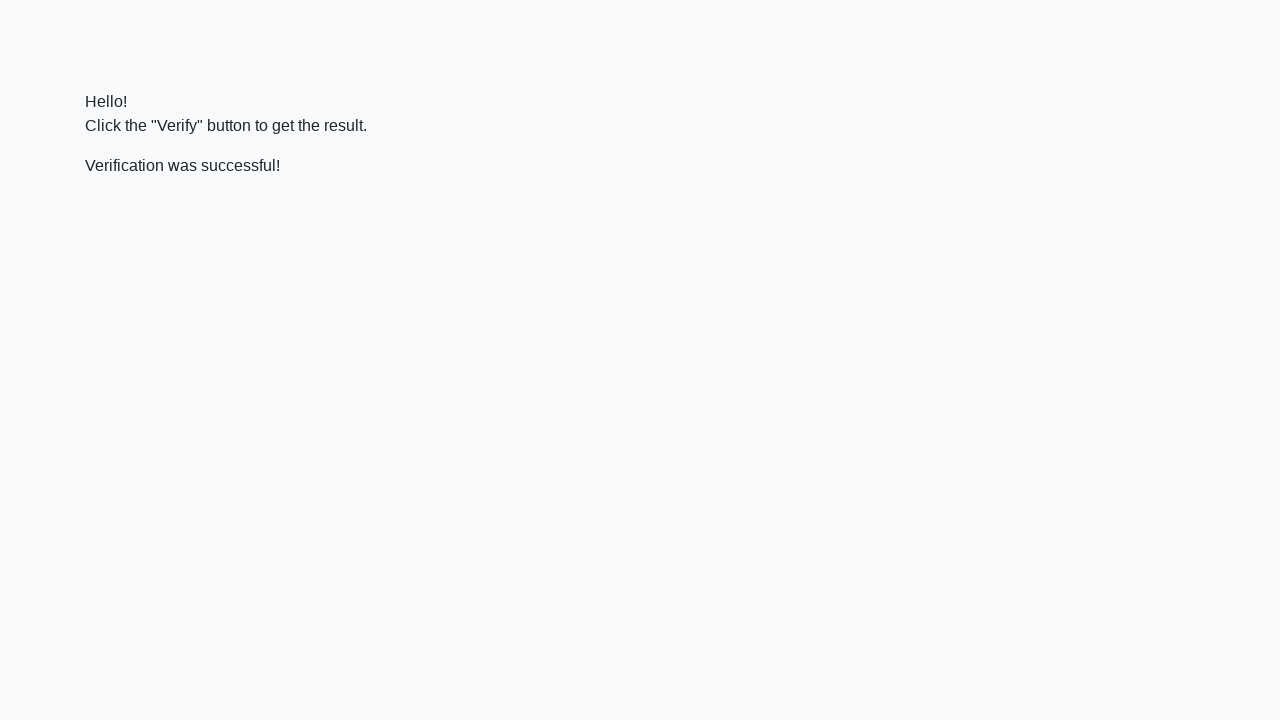

Verified that 'successful' text is present in the message
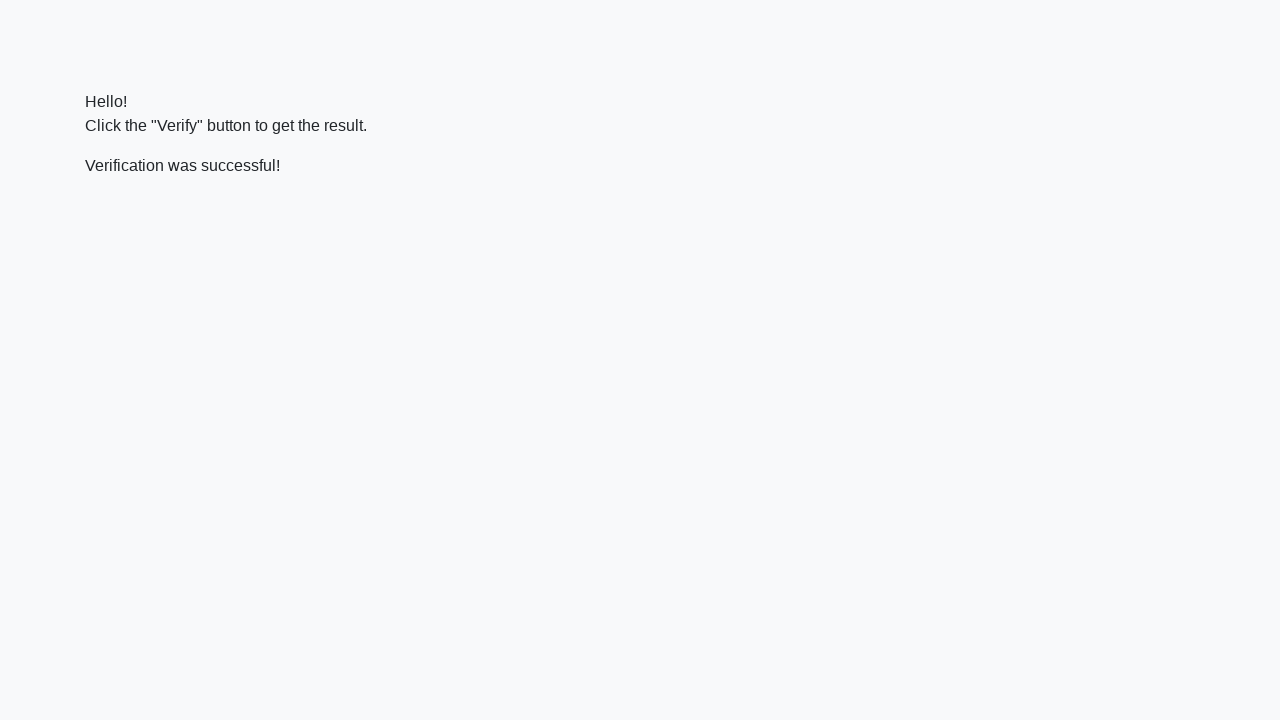

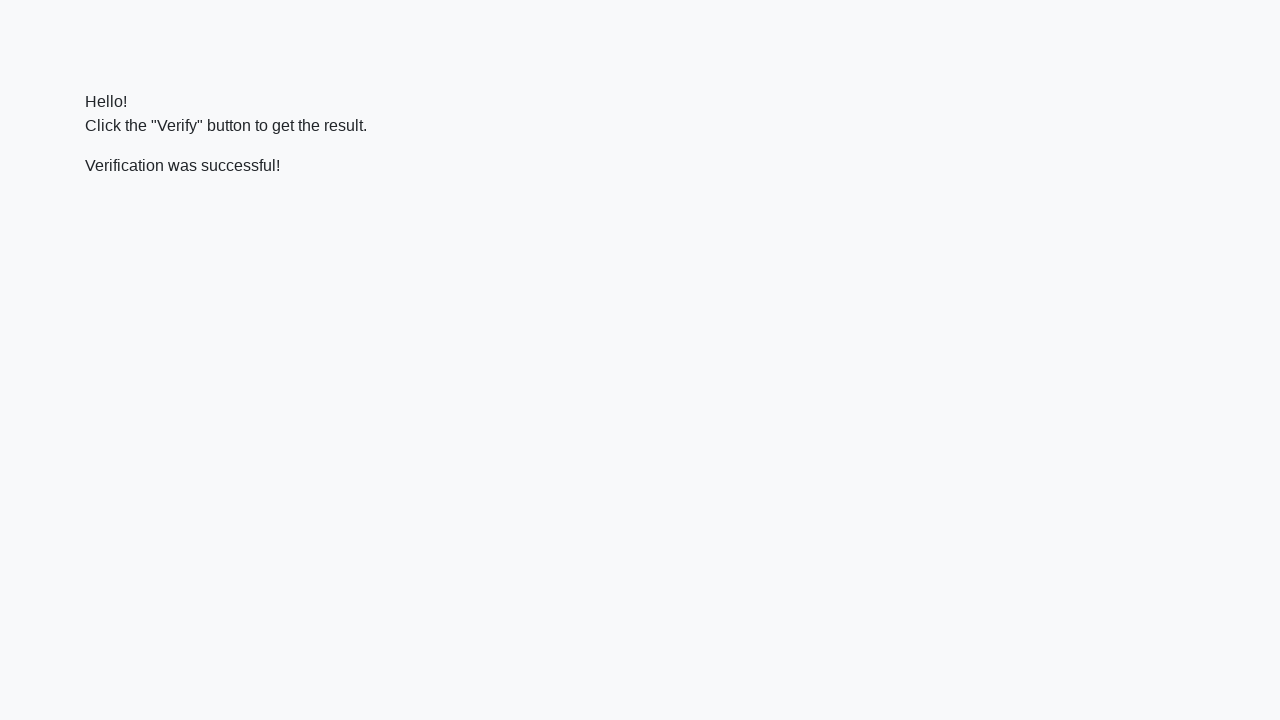